Tests that error messages appear for empty required fields when clicking Continue to payment button

Starting URL: https://home.openweathermap.org/subscriptions/unauth_subscribe/onecall_30/base

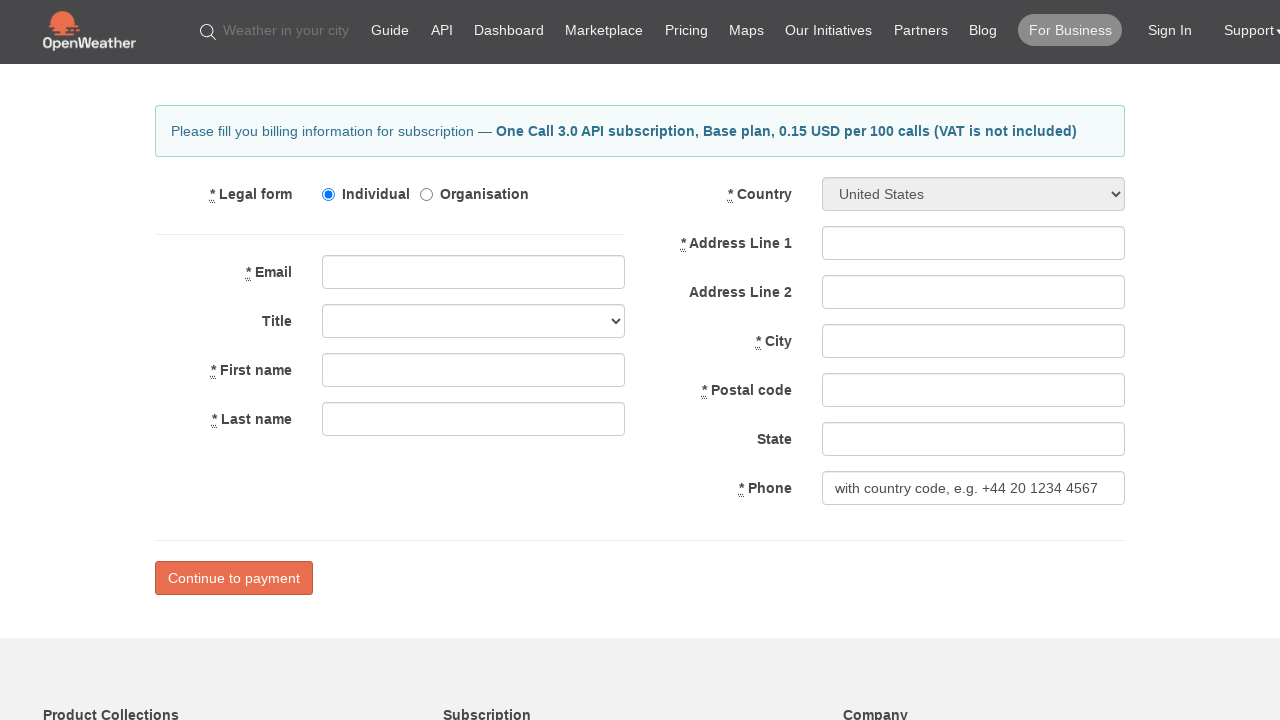

Continue to payment button is visible
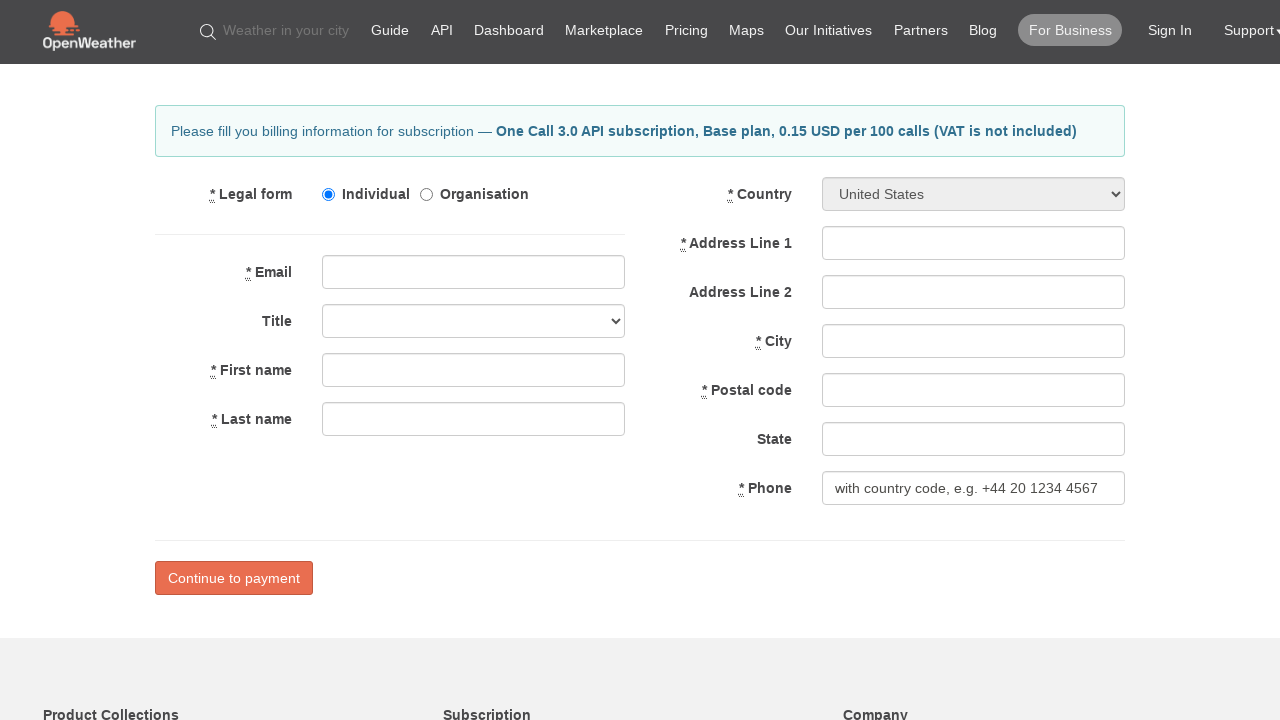

Clicked Continue to payment button without filling required fields at (234, 578) on input[value='Continue to payment']
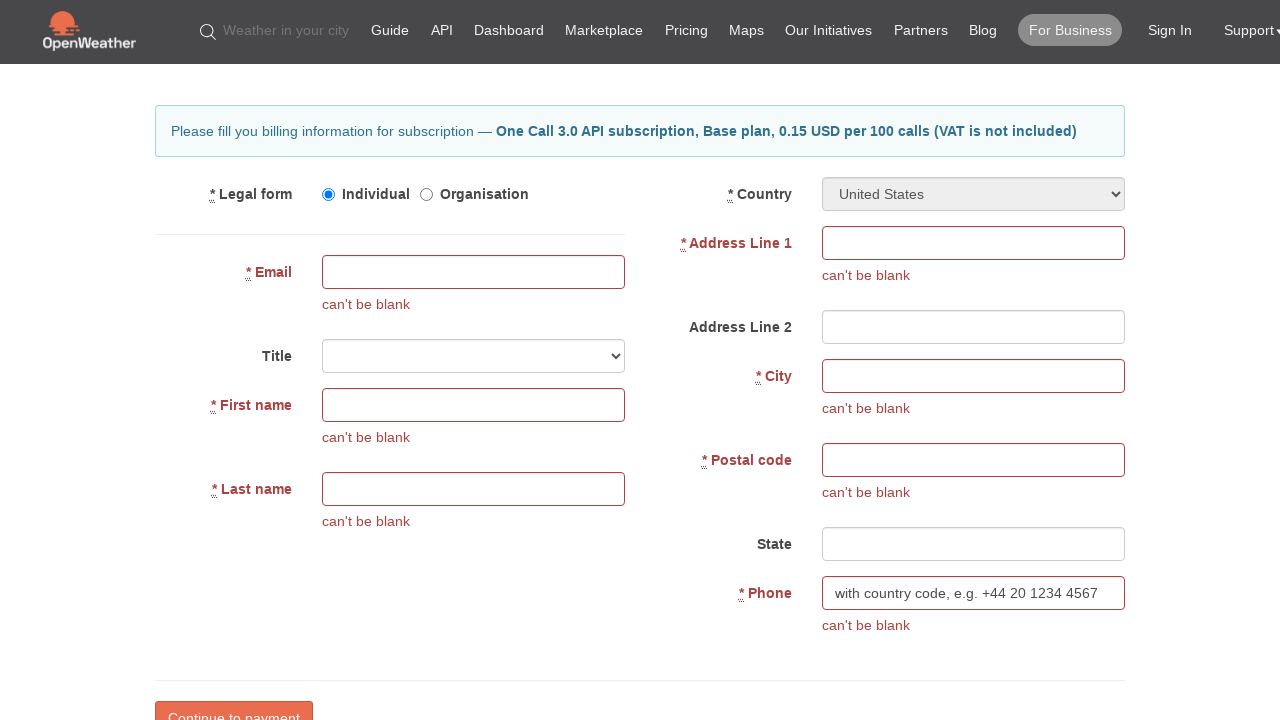

Error messages appeared for empty required fields
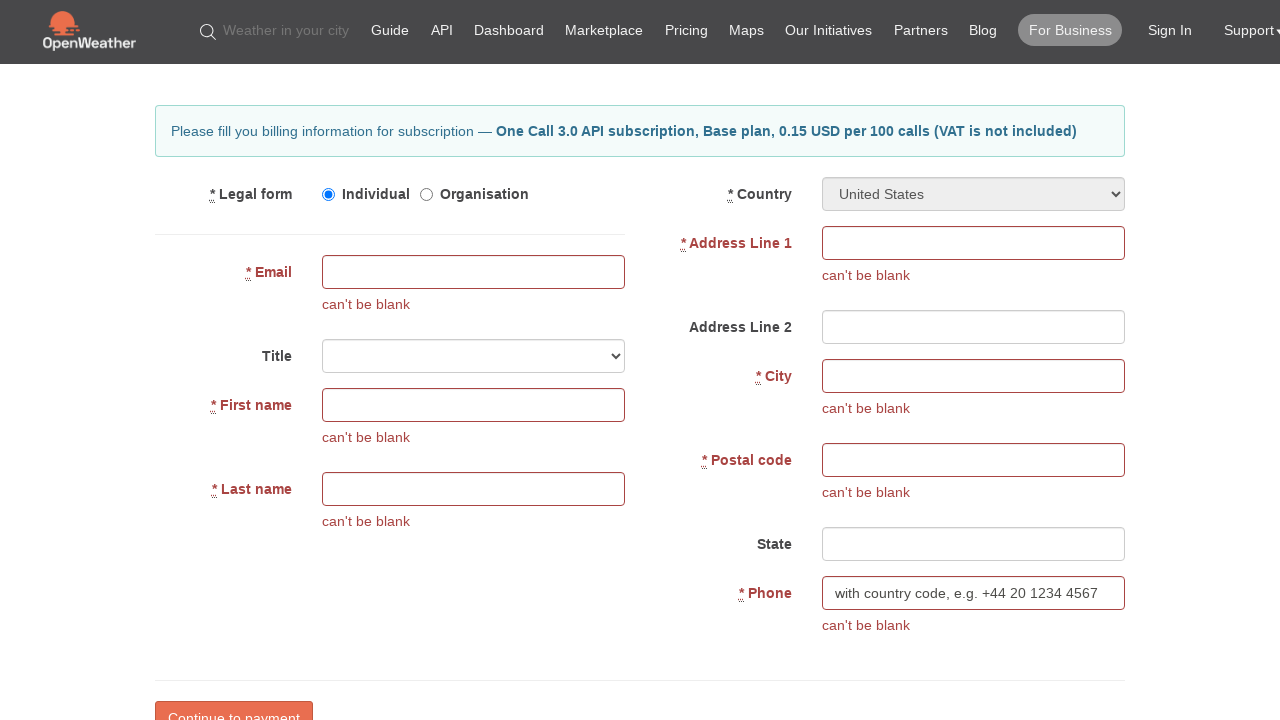

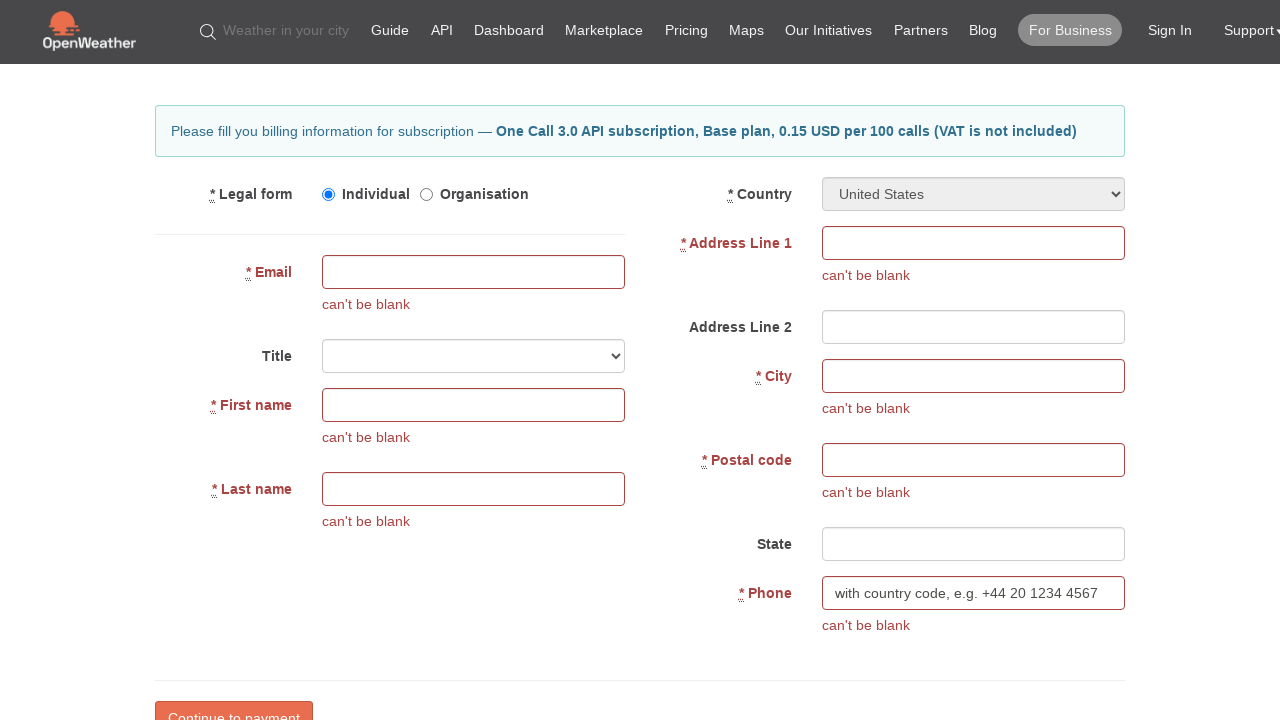